Tests handling of randomly opened popup windows by waiting for the popup event

Starting URL: https://material.playwrightvn.com/021-page-random-open-new-page.html

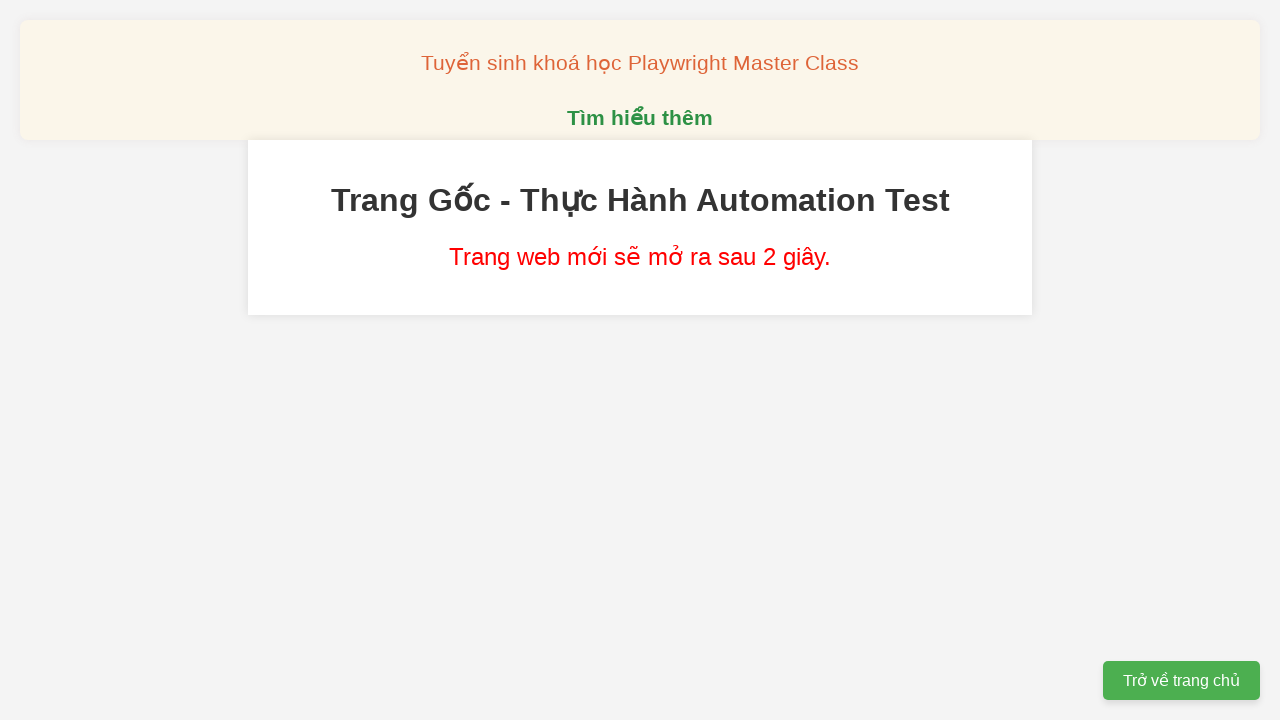

Waited for random popup to appear and caught it
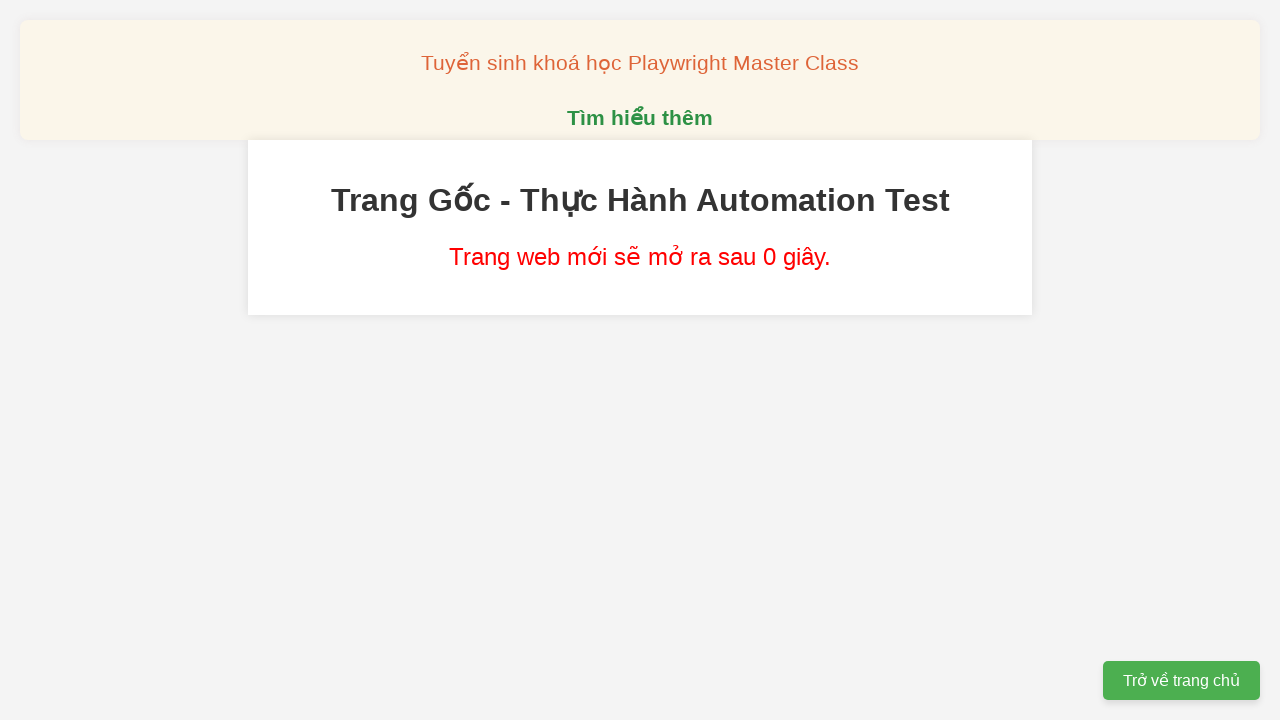

Retrieved the popup page object
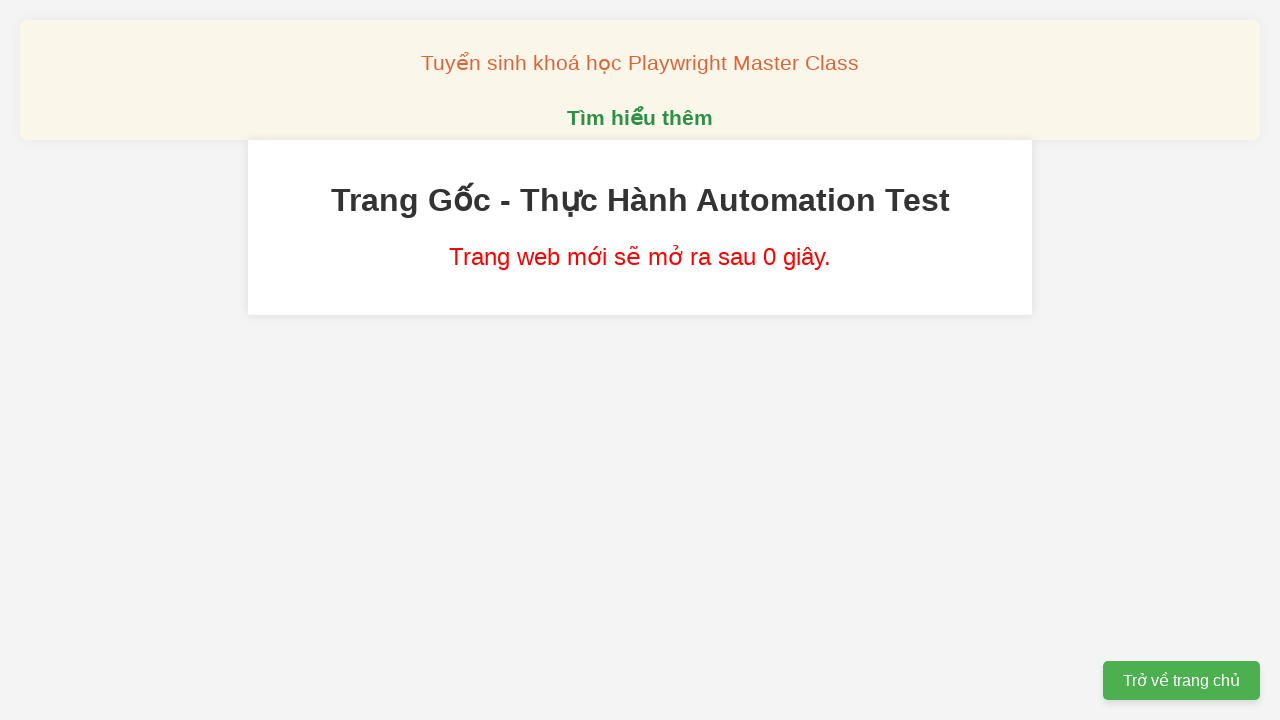

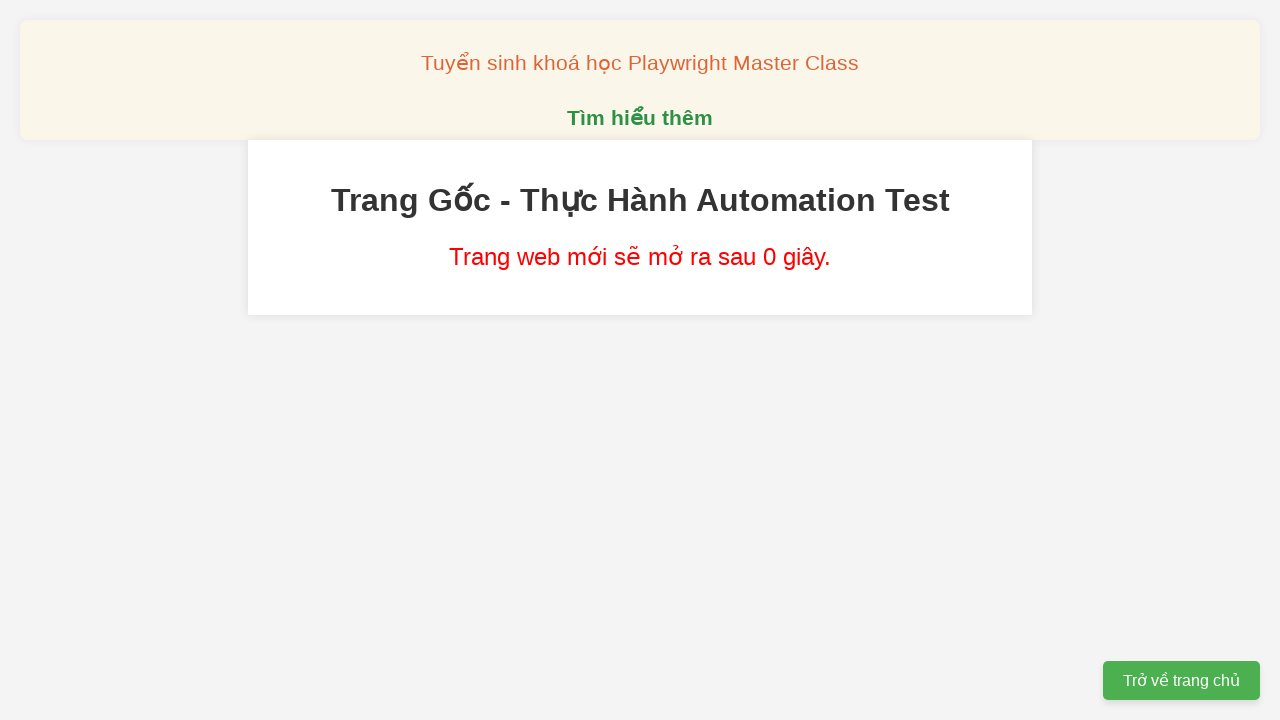